Tests alert handling on SweetAlert demo page by triggering both native JavaScript alerts and SweetAlert popups

Starting URL: https://sweetalert.js.org/

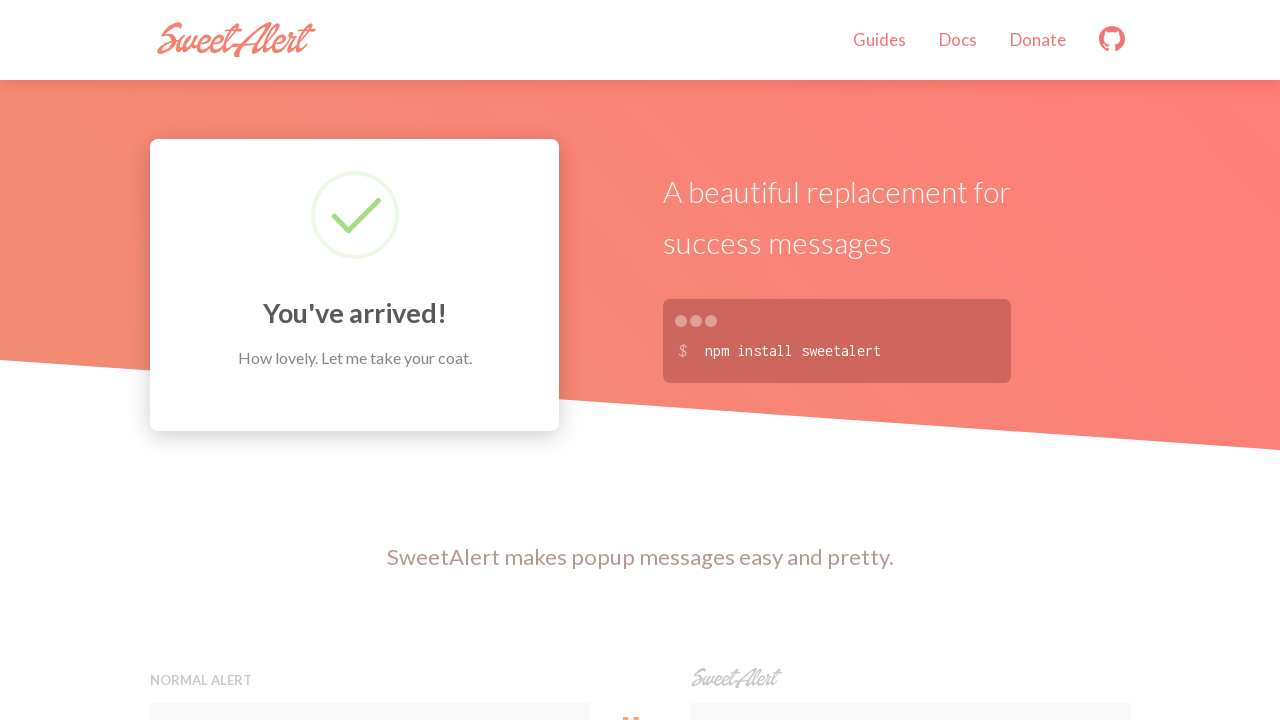

Clicked button to trigger native JavaScript alert at (370, 360) on xpath=//button[contains(@onclick,'alert')]
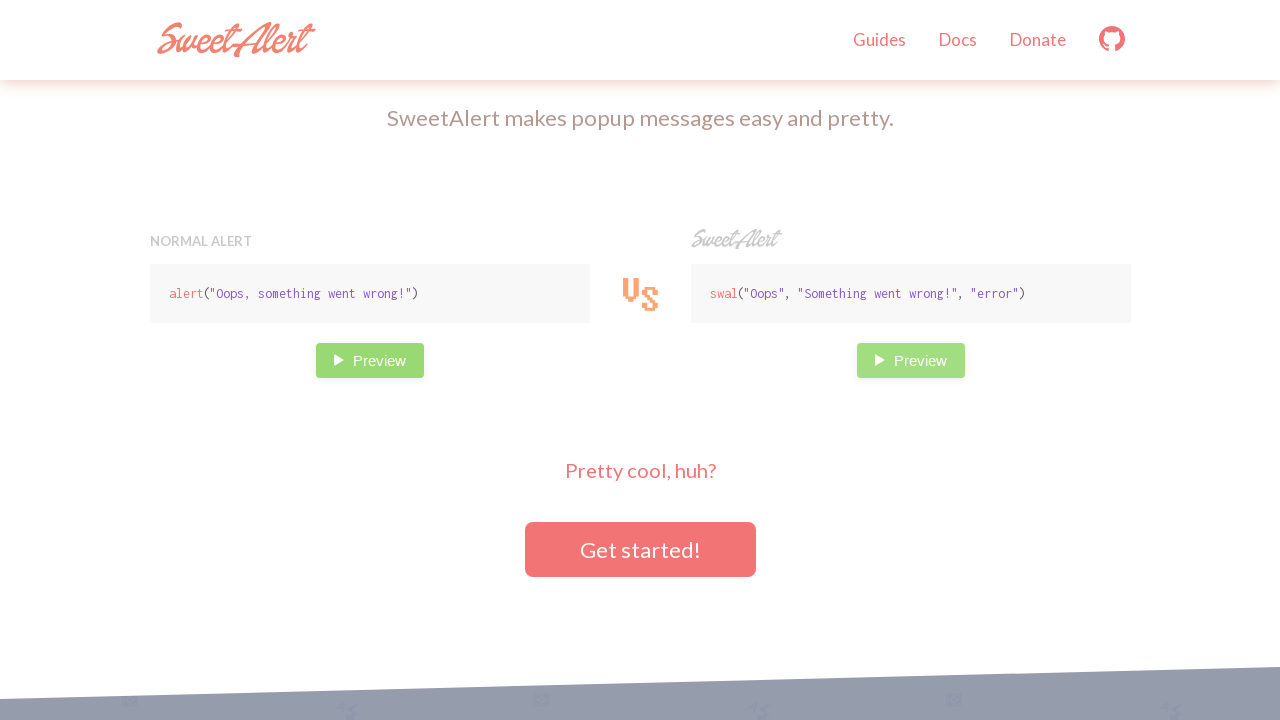

Set up dialog handler to accept native JavaScript alerts
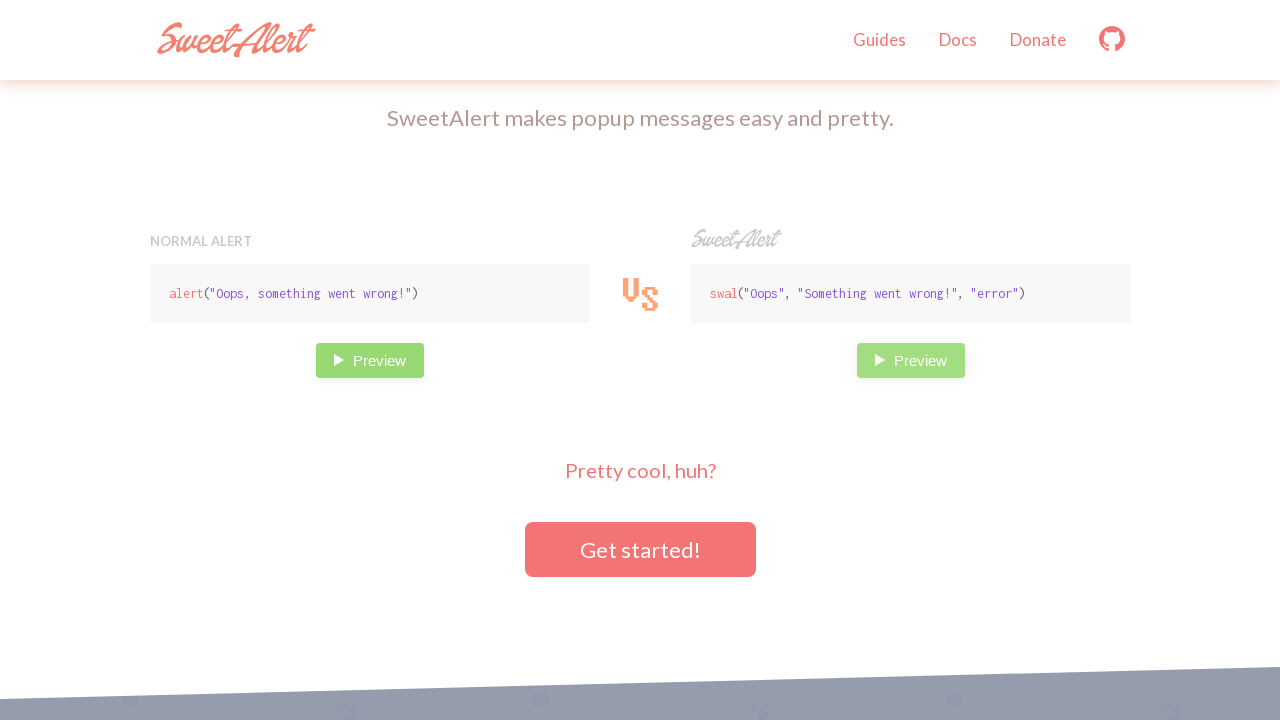

Clicked button to trigger SweetAlert popup at (910, 360) on xpath=//button[contains(@onclick,'swal')]
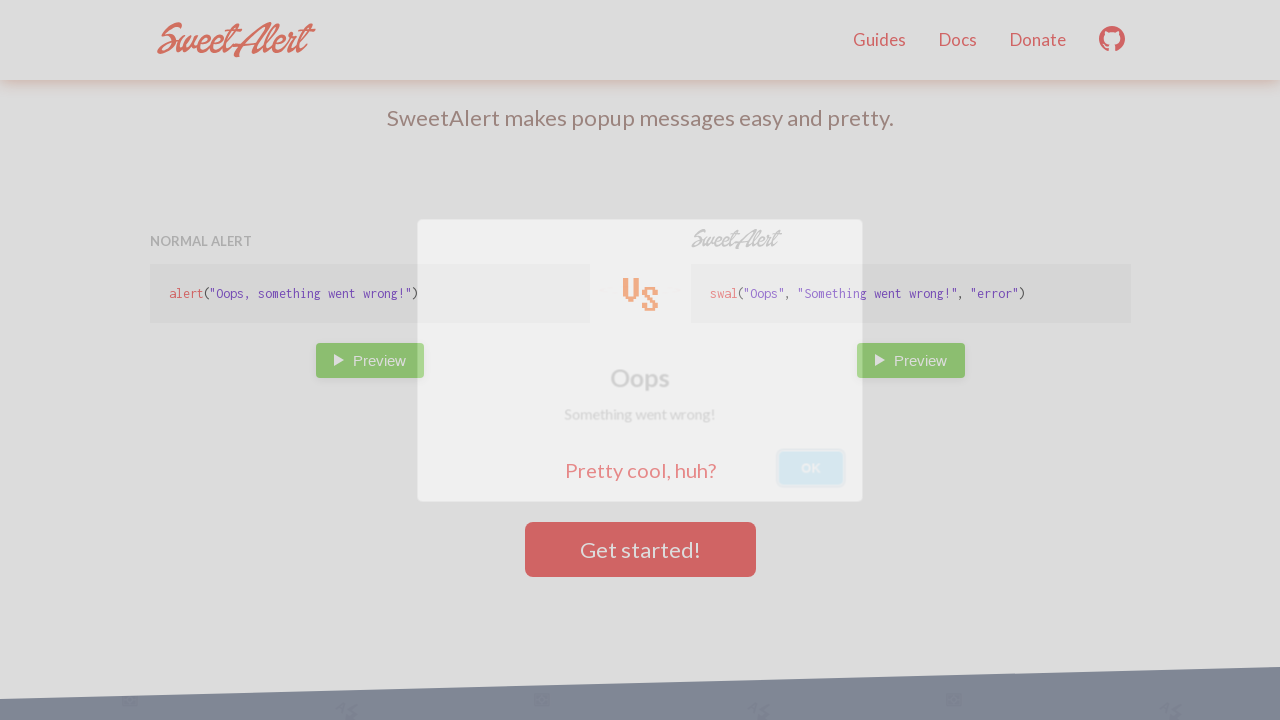

SweetAlert text element appeared
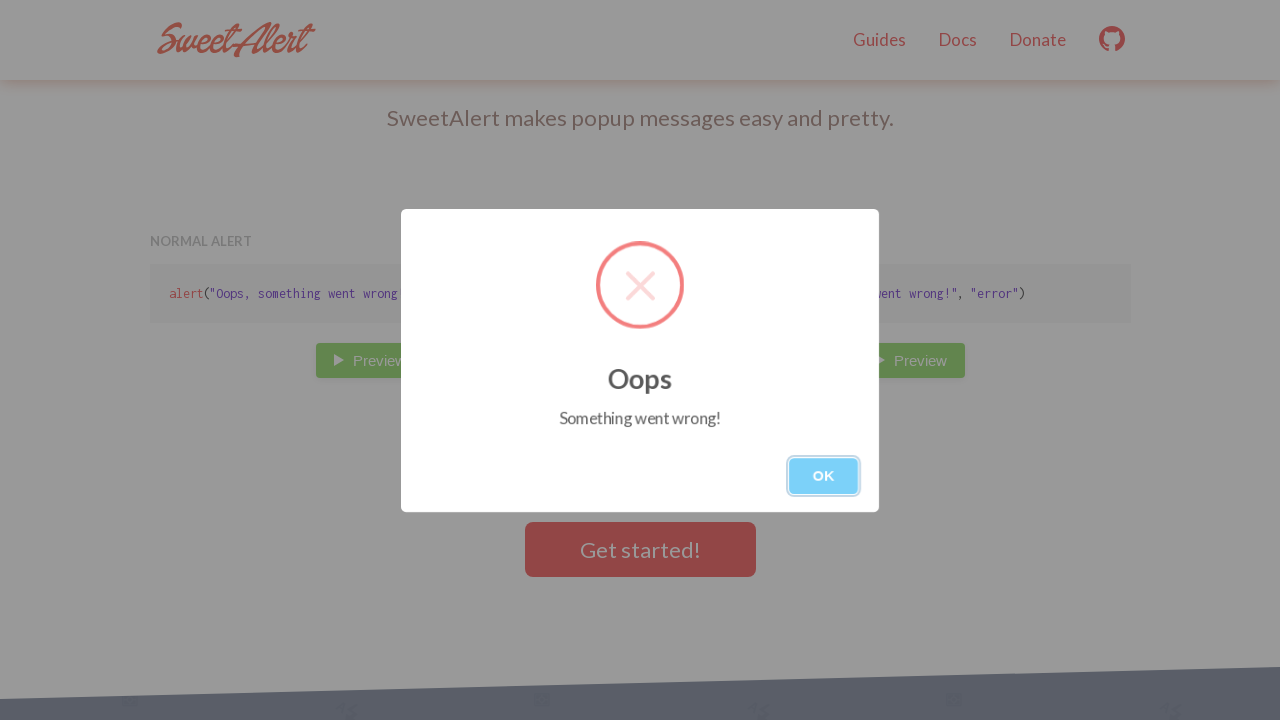

Retrieved SweetAlert text content: 'Something went wrong!'
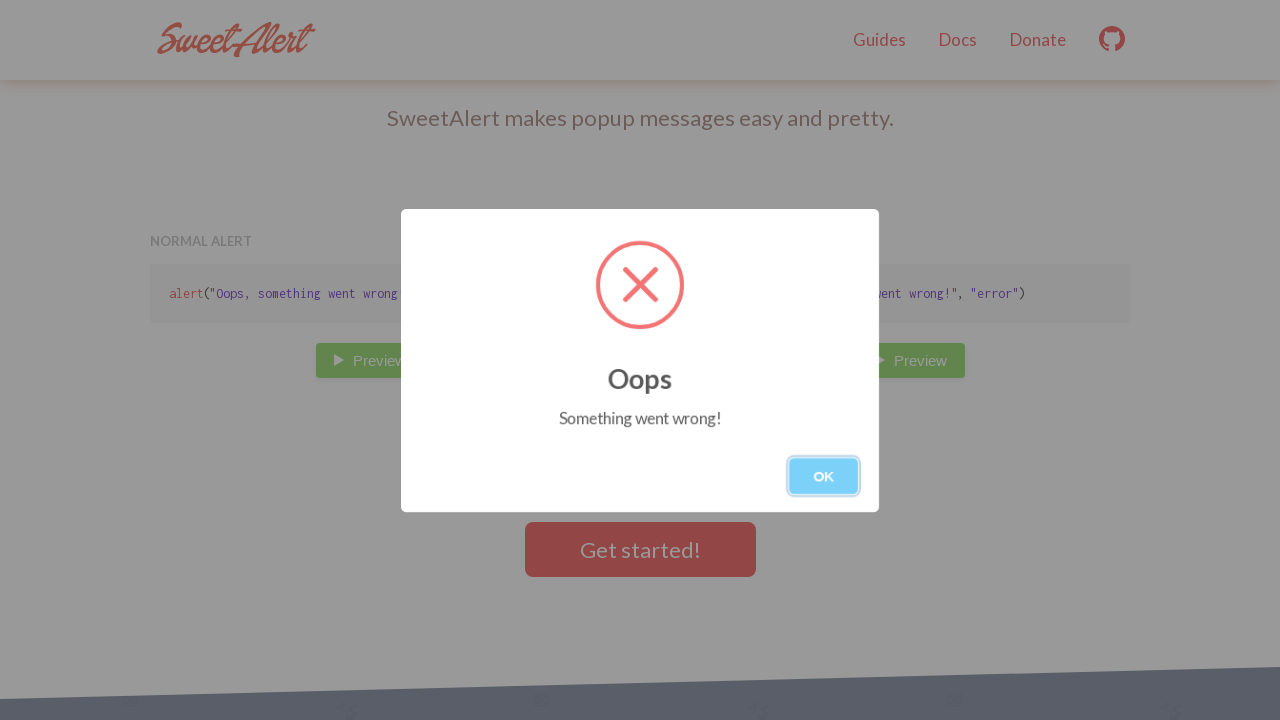

Retrieved SweetAlert title: 'Oops'
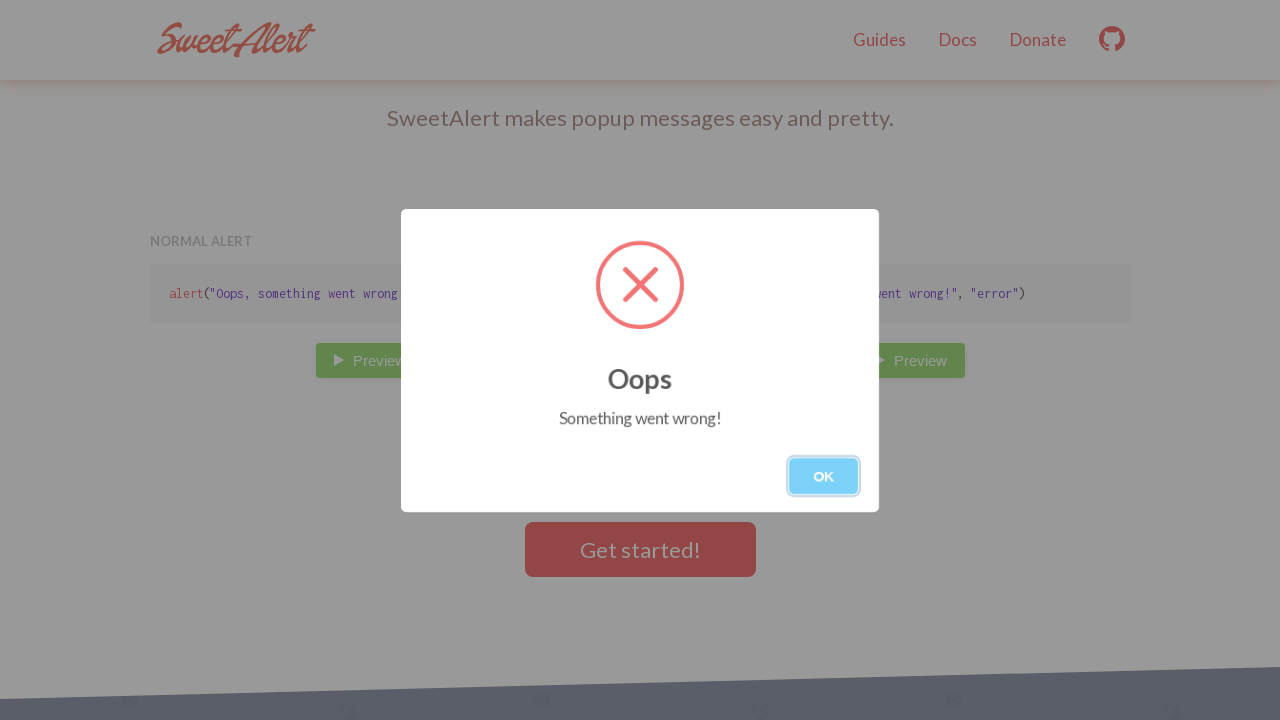

Clicked OK button to close SweetAlert popup at (824, 476) on xpath=//button[@class='swal-button swal-button--confirm']
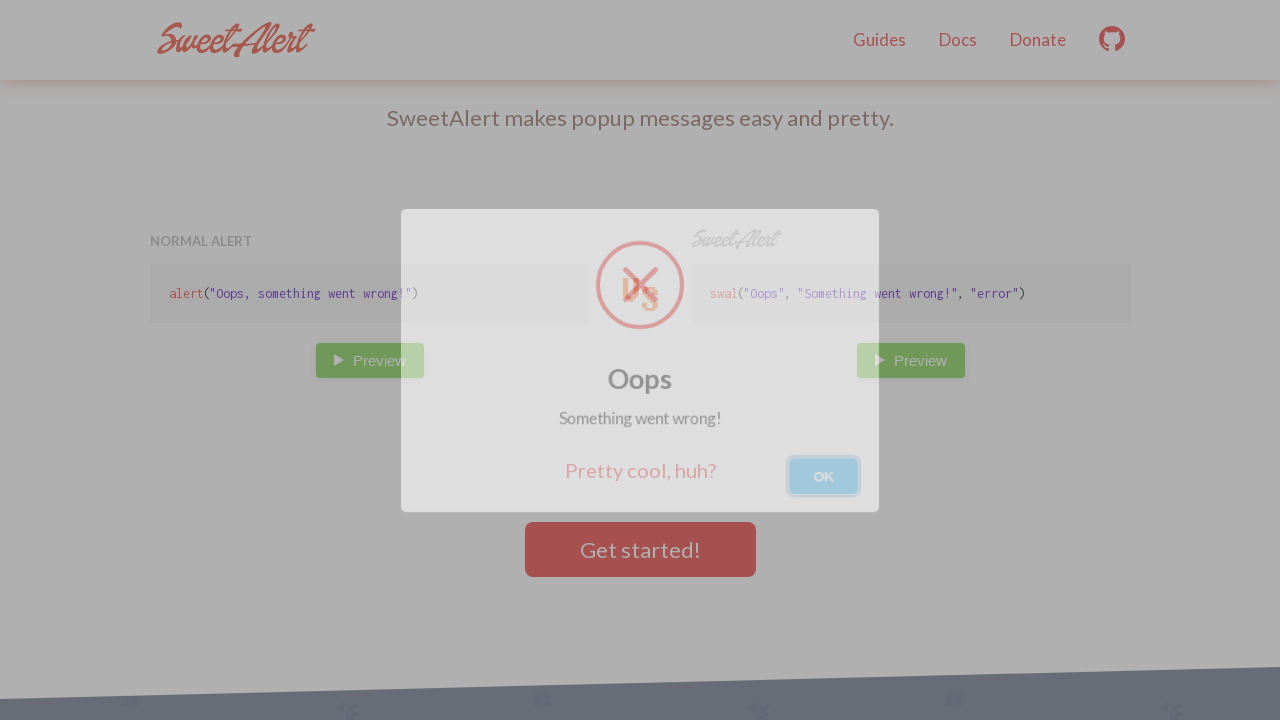

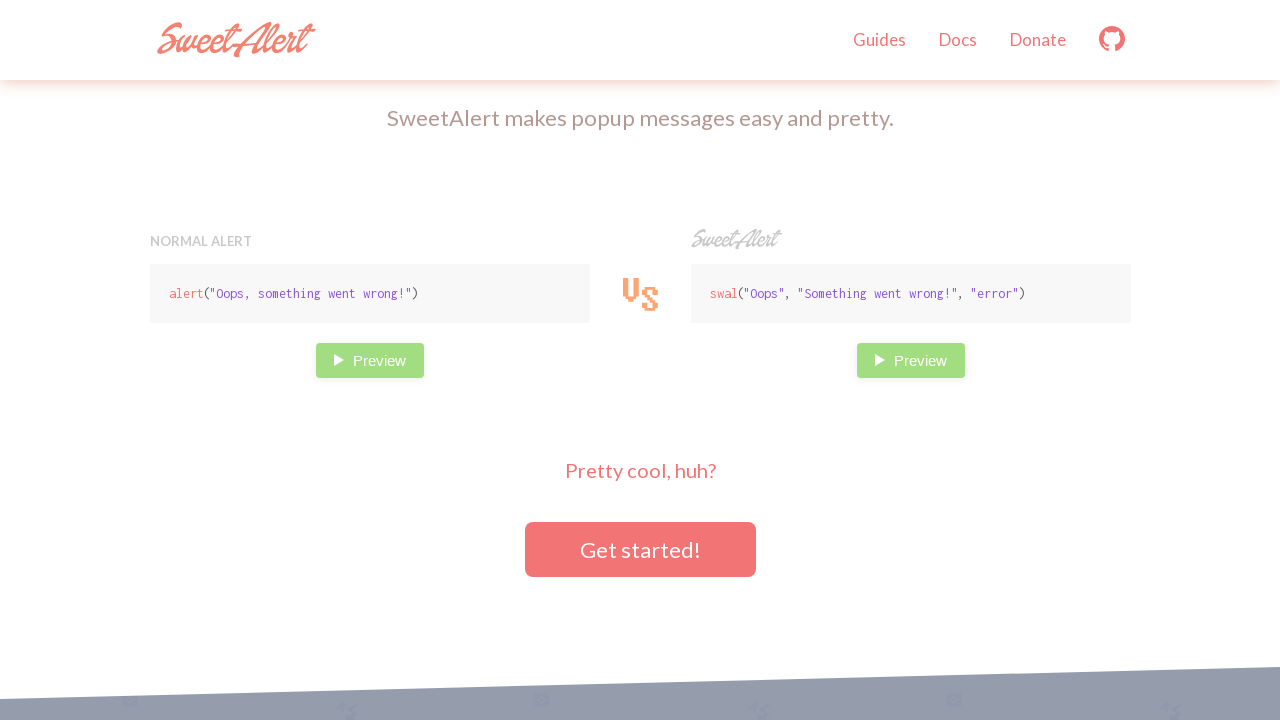